Fills out a paper CD case generator form with artist name, album title, and track names, selects case type options, and submits the form to generate a printable CD case.

Starting URL: http://www.papercdcase.com/index.php

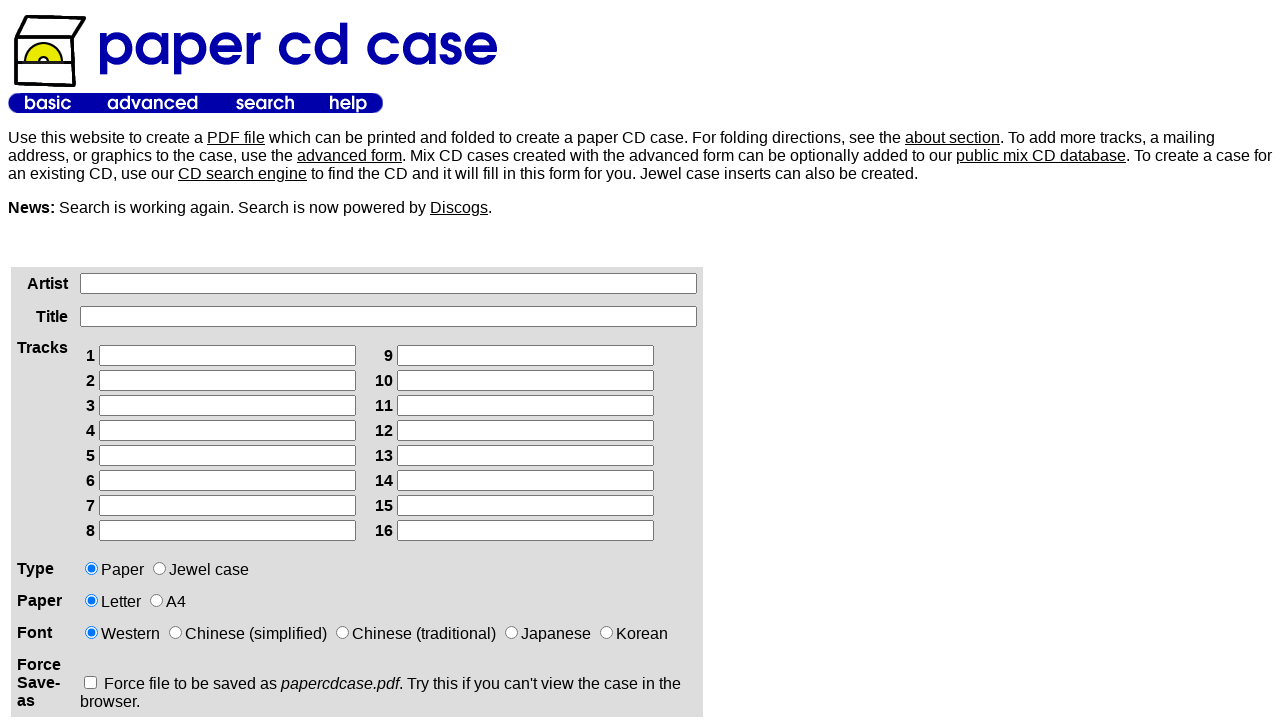

Filled artist name field with 'Katy Perry' on xpath=/html/body/table[2]/tbody/tr/td[1]/div/form/table/tbody/tr[1]/td[2]/input
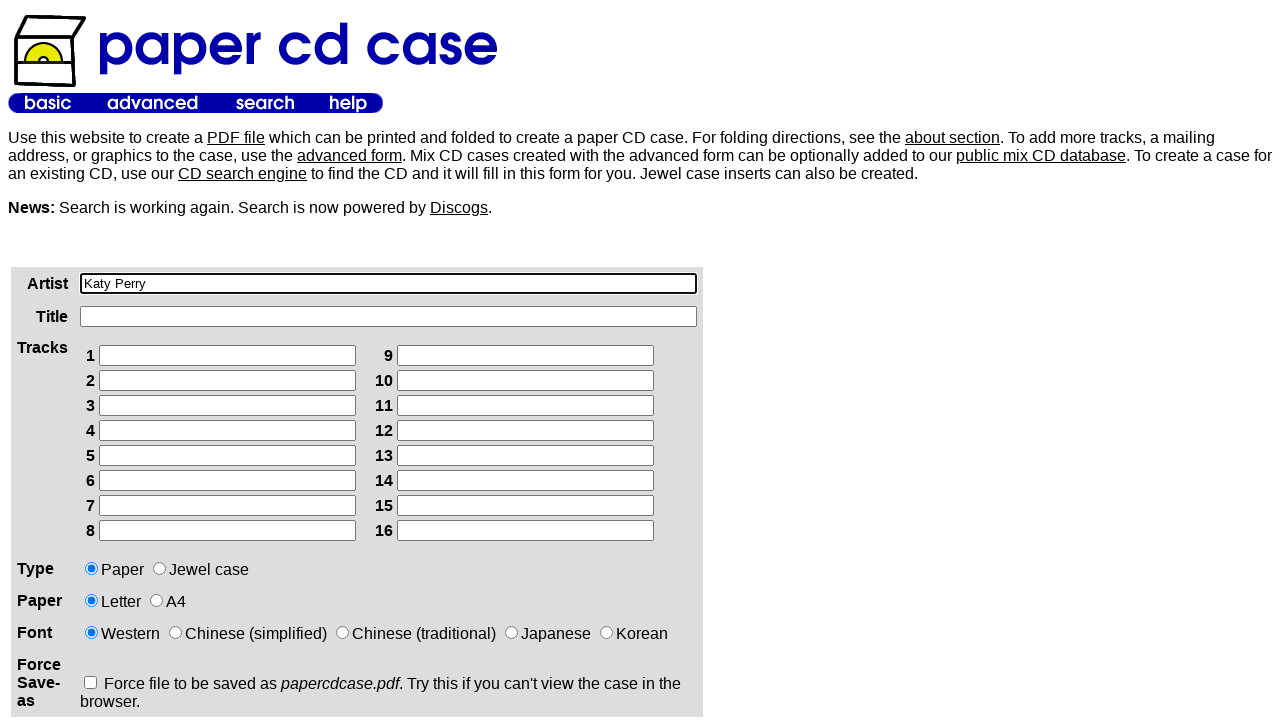

Filled album title field with 'One of the Boys' on xpath=/html/body/table[2]/tbody/tr/td[1]/div/form/table/tbody/tr[2]/td[2]/input
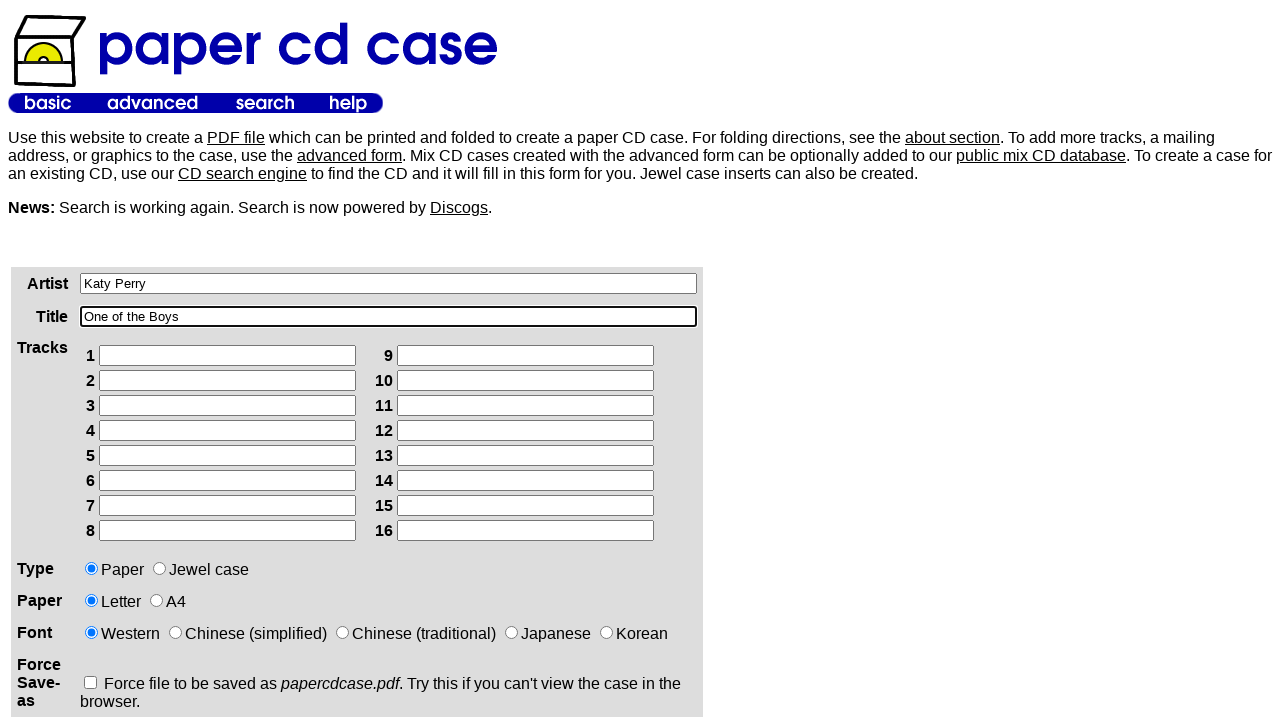

Filled track 1 with 'One of the Boys' on xpath=/html/body/table[2]/tbody/tr/td[1]/div/form/table/tbody/tr[3]/td[2]/table/
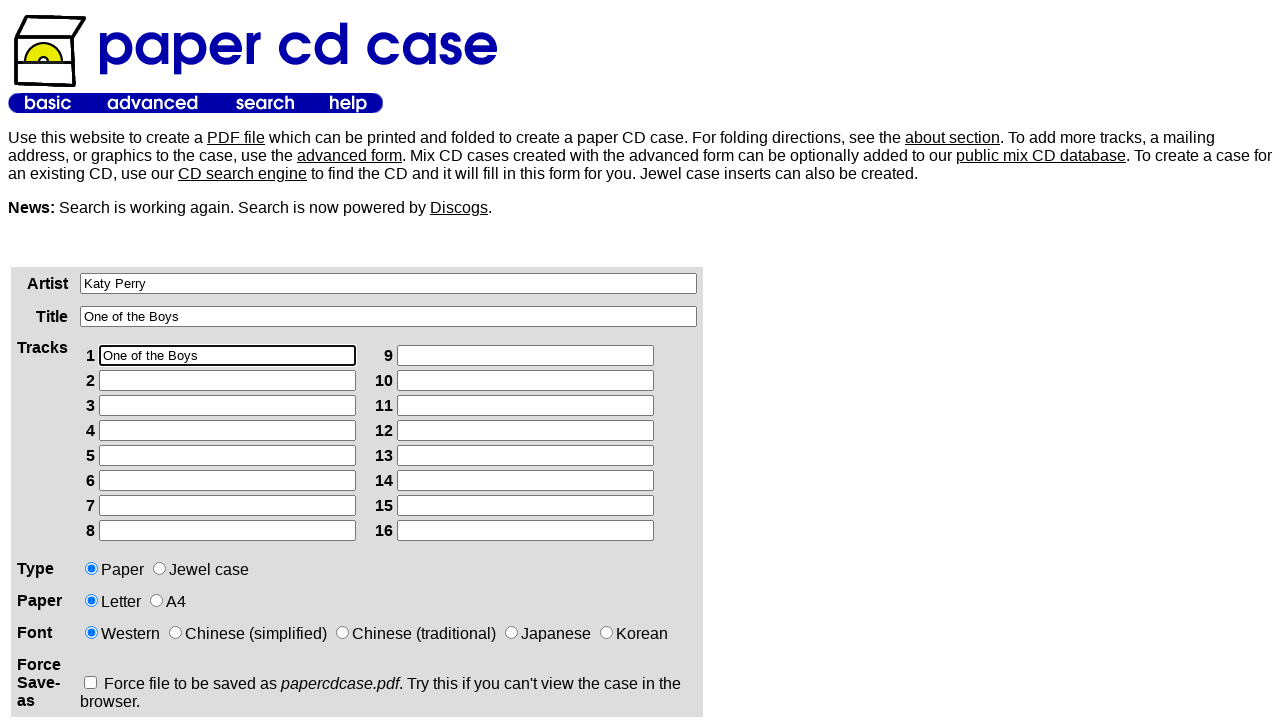

Filled track 2 with 'I Kissed a Girl' on xpath=/html/body/table[2]/tbody/tr/td[1]/div/form/table/tbody/tr[3]/td[2]/table/
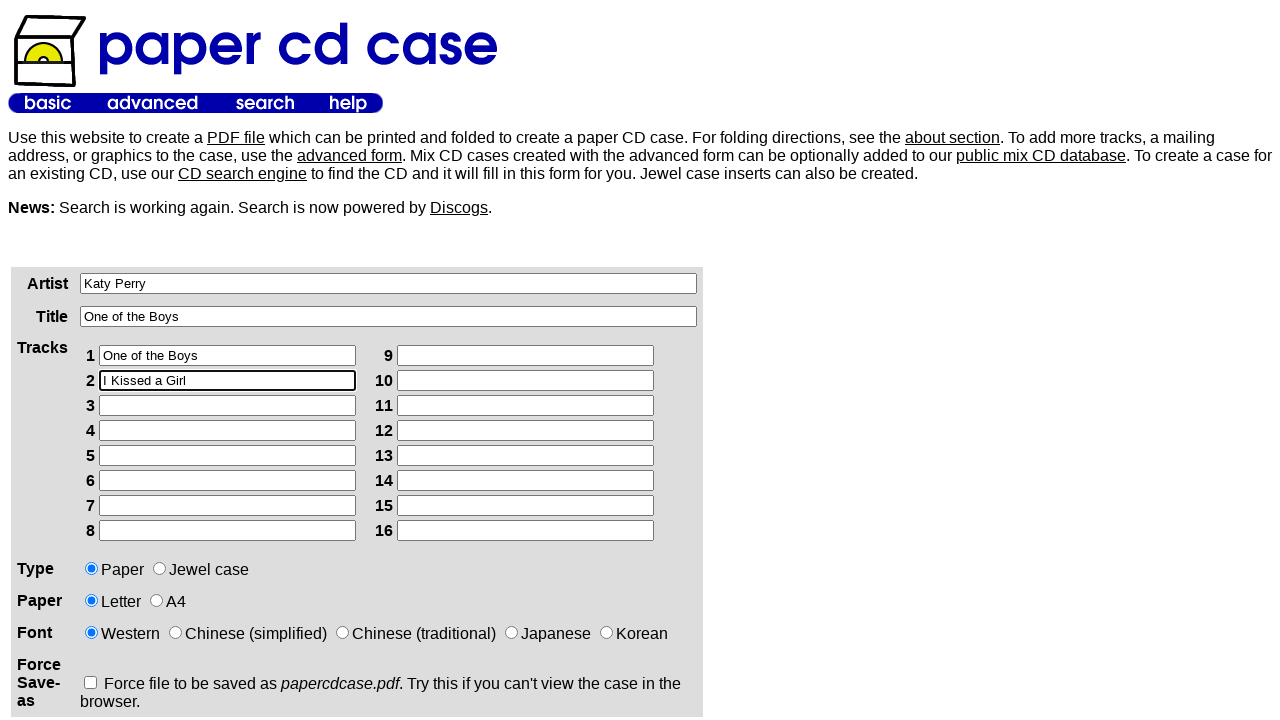

Filled track 3 with 'Waking Up in Vegas' on xpath=/html/body/table[2]/tbody/tr/td[1]/div/form/table/tbody/tr[3]/td[2]/table/
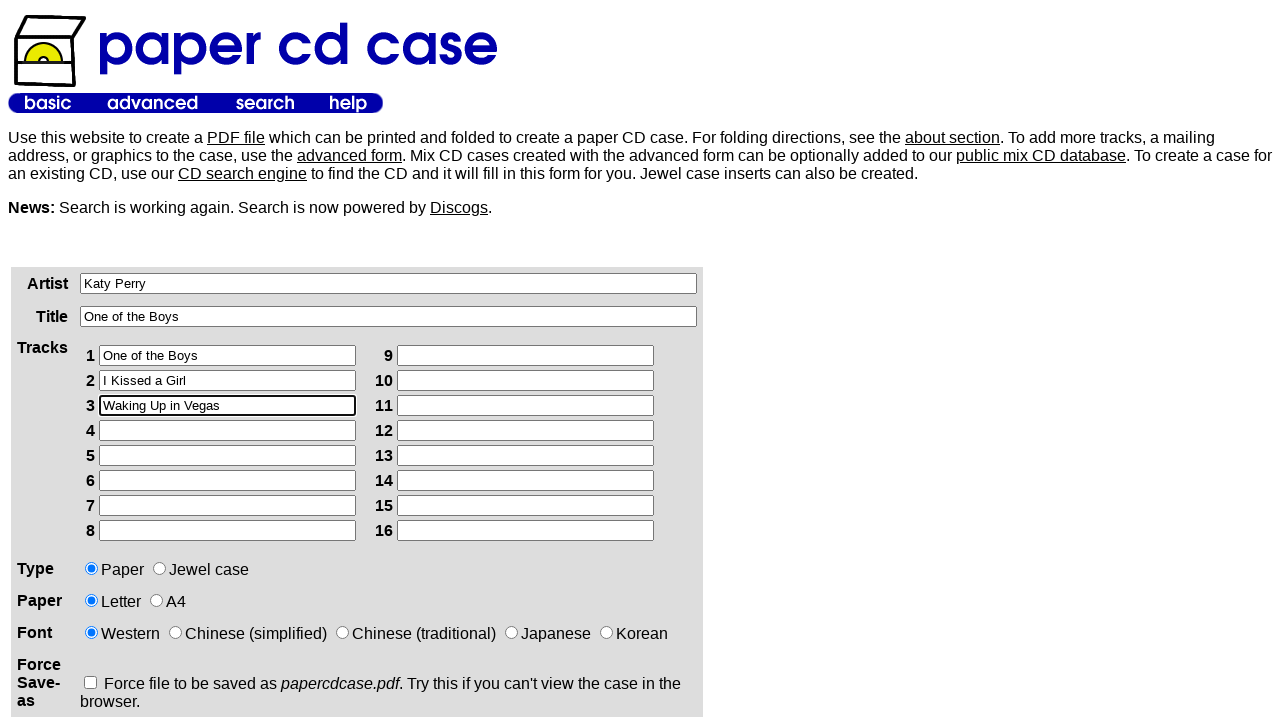

Filled track 4 with 'Thinking of You' on xpath=/html/body/table[2]/tbody/tr/td[1]/div/form/table/tbody/tr[3]/td[2]/table/
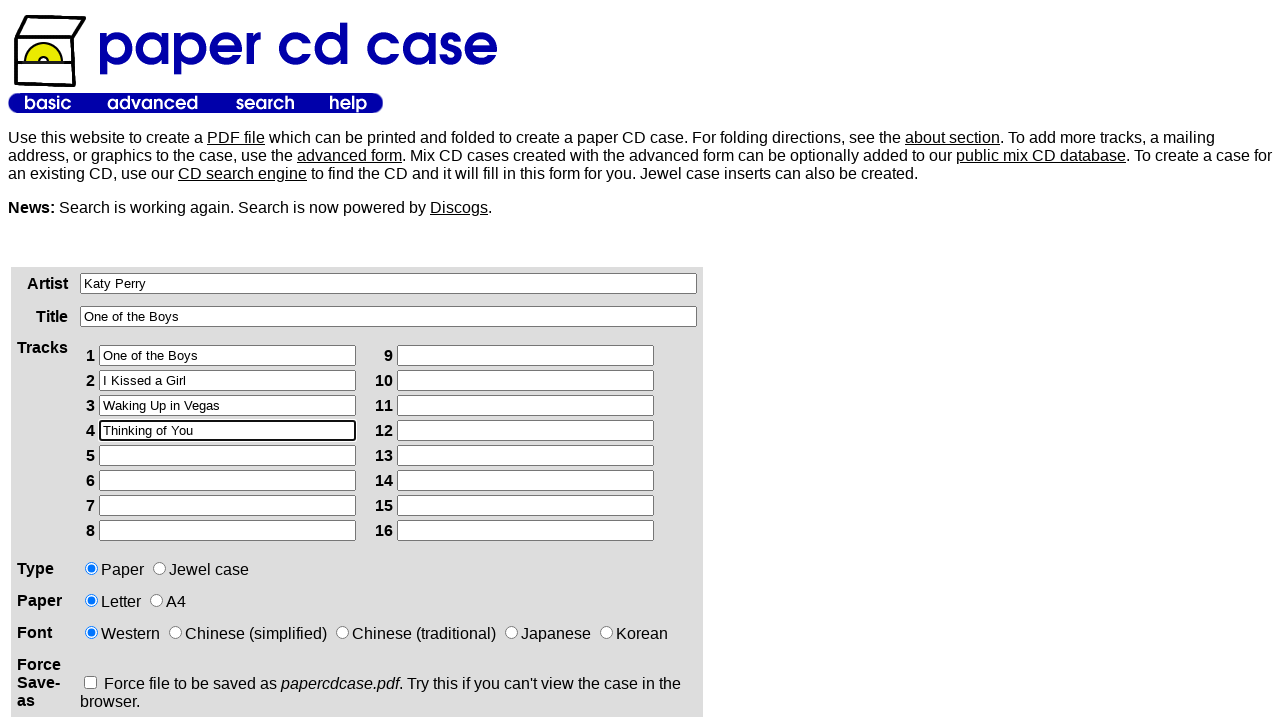

Filled track 5 with 'Mannequin' on xpath=/html/body/table[2]/tbody/tr/td[1]/div/form/table/tbody/tr[3]/td[2]/table/
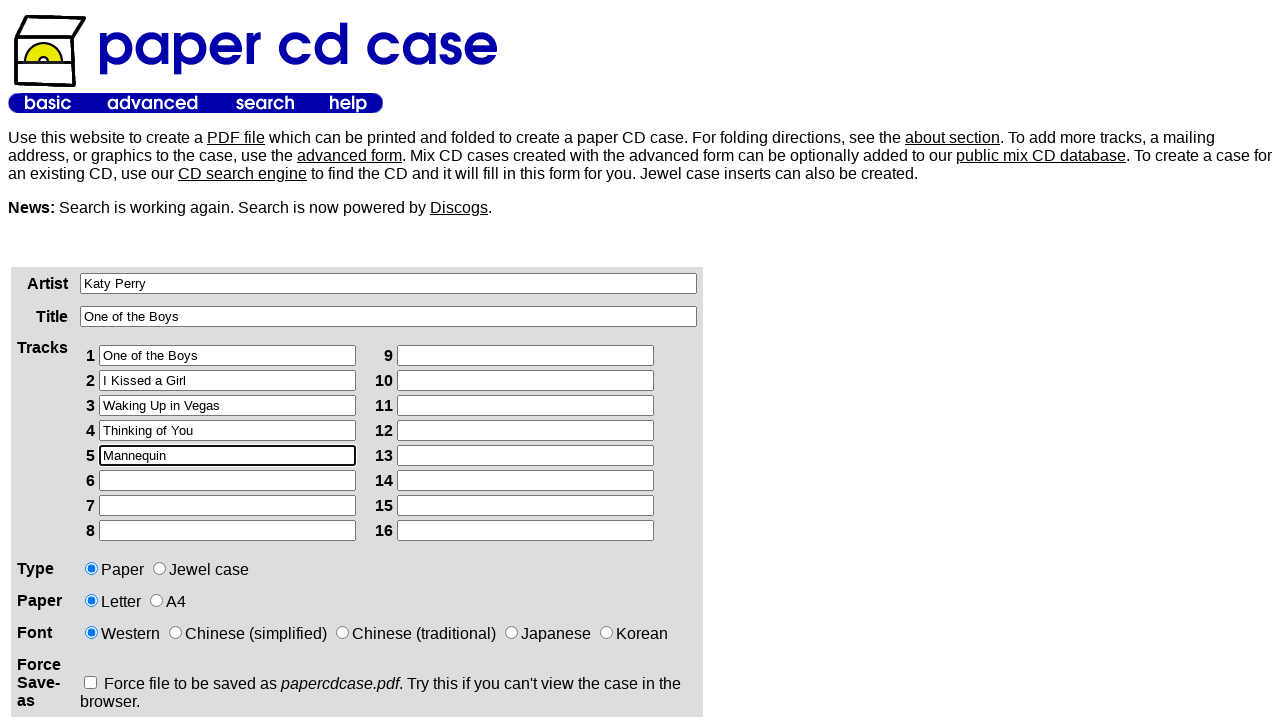

Filled track 6 with 'Ur So Gay' on xpath=/html/body/table[2]/tbody/tr/td[1]/div/form/table/tbody/tr[3]/td[2]/table/
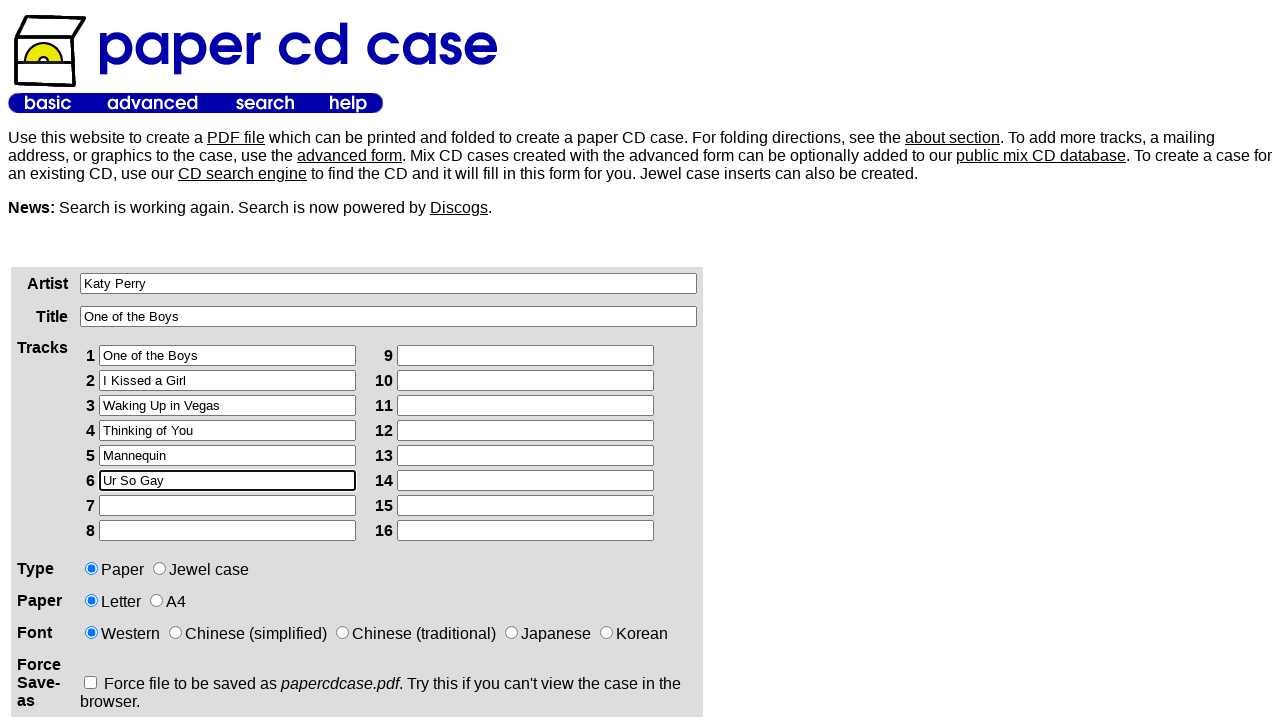

Filled track 7 with 'Hot n Cold' on xpath=/html/body/table[2]/tbody/tr/td[1]/div/form/table/tbody/tr[3]/td[2]/table/
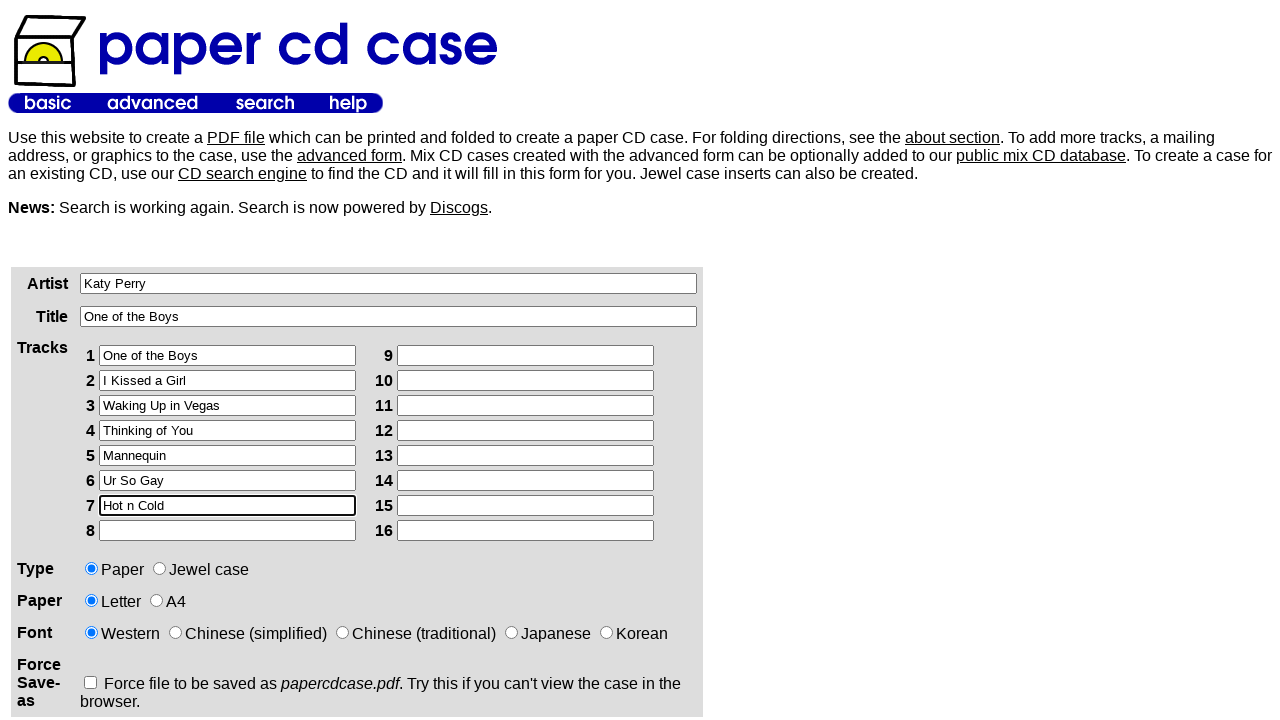

Filled track 8 with 'If You Can Afford Me' on xpath=/html/body/table[2]/tbody/tr/td[1]/div/form/table/tbody/tr[3]/td[2]/table/
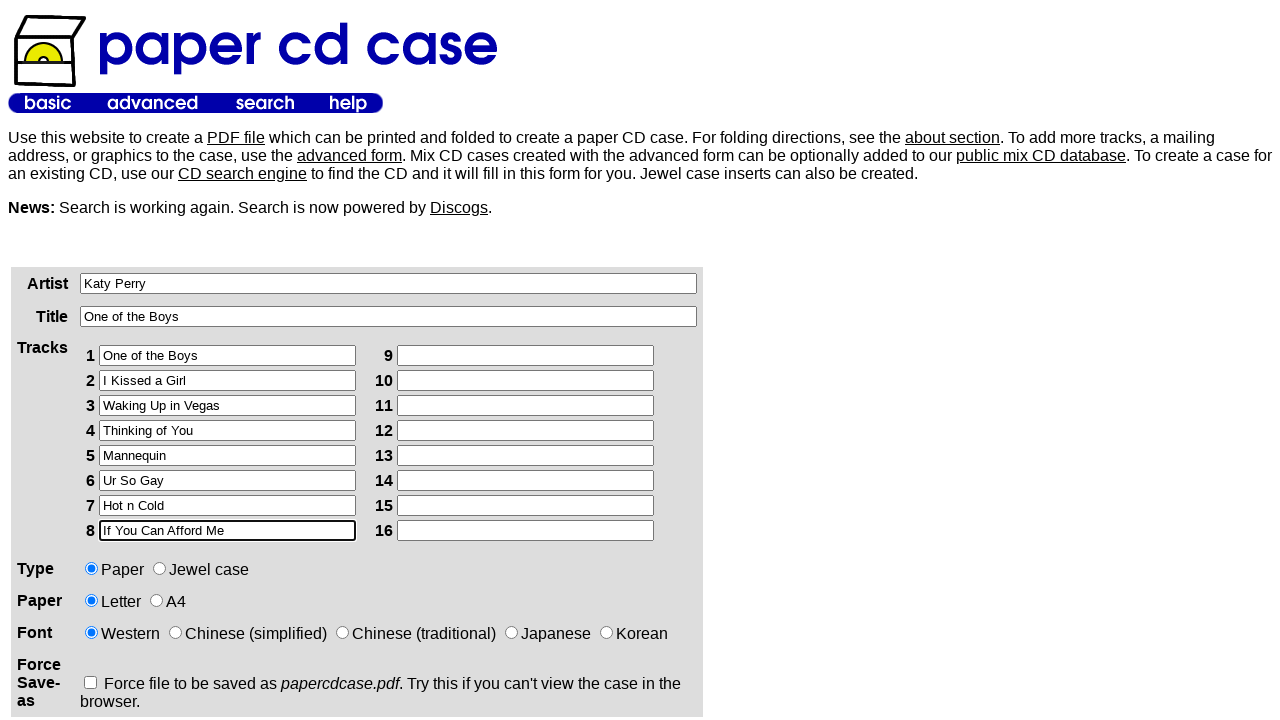

Filled track 9 with 'Lost' on xpath=/html/body/table[2]/tbody/tr/td[1]/div/form/table/tbody/tr[3]/td[2]/table/
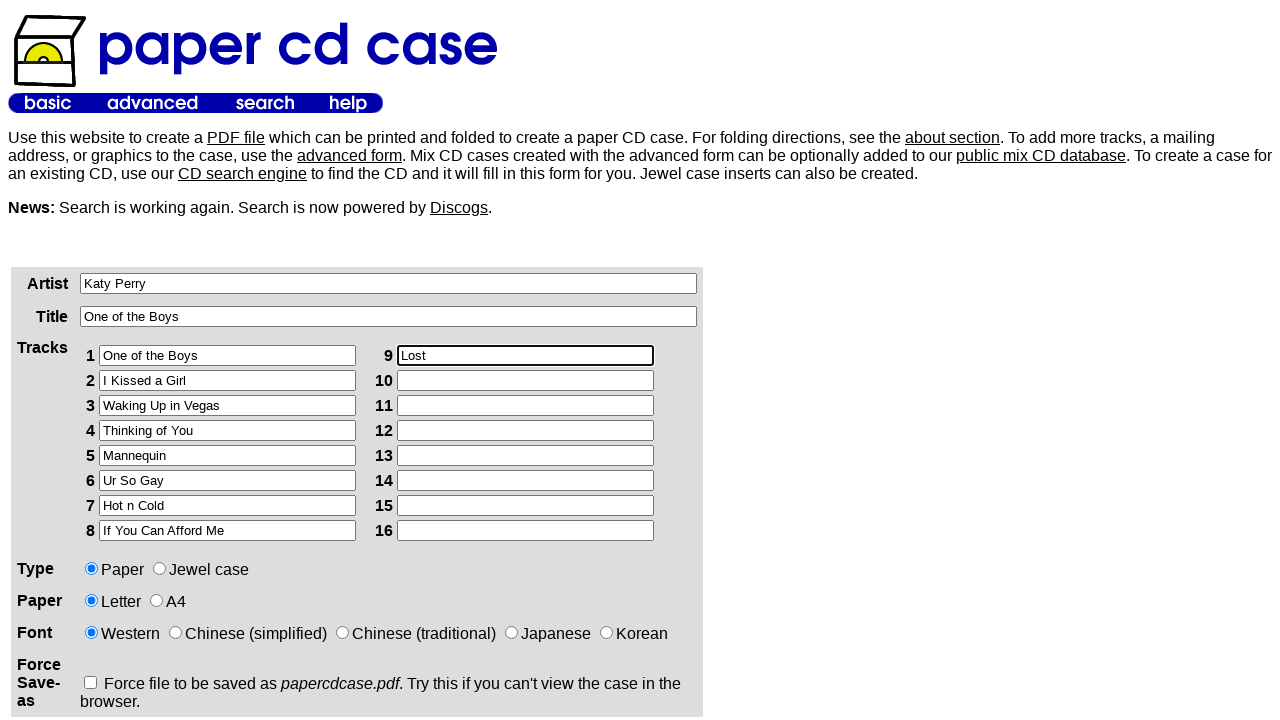

Filled track 10 with 'Self Inflicted' on xpath=/html/body/table[2]/tbody/tr/td[1]/div/form/table/tbody/tr[3]/td[2]/table/
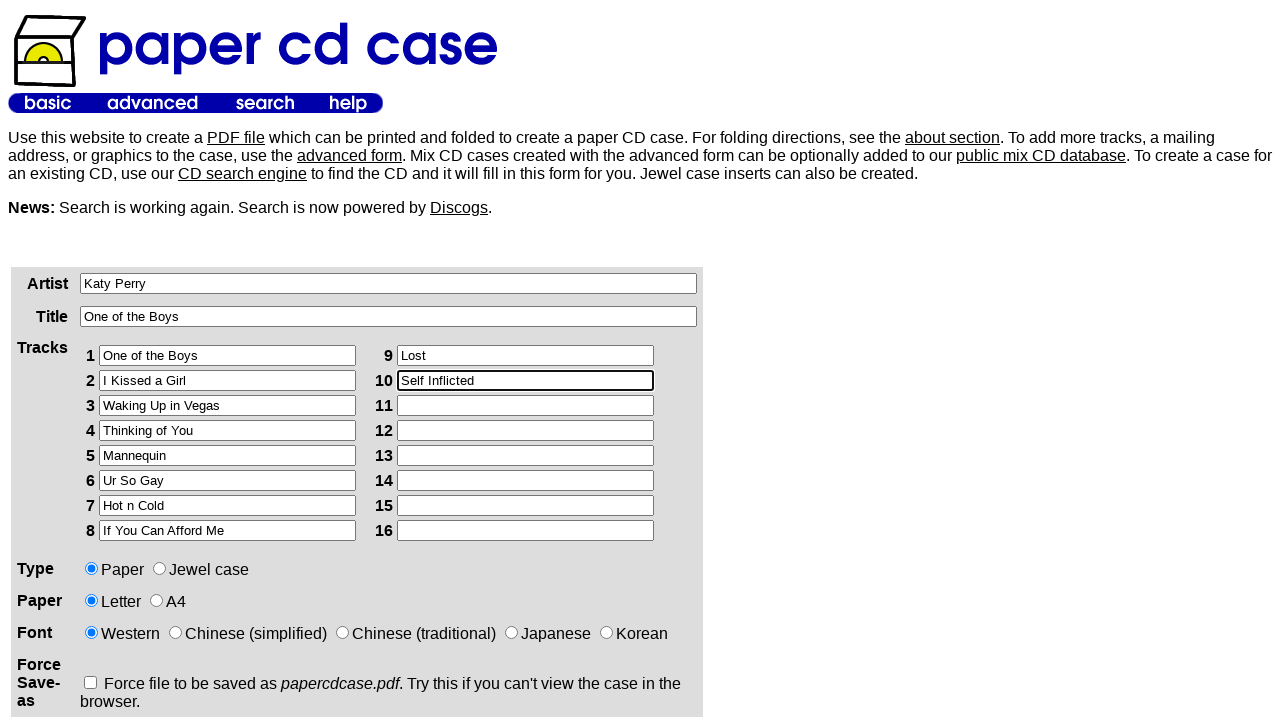

Filled track 11 with 'I'm Still Breathing' on xpath=/html/body/table[2]/tbody/tr/td[1]/div/form/table/tbody/tr[3]/td[2]/table/
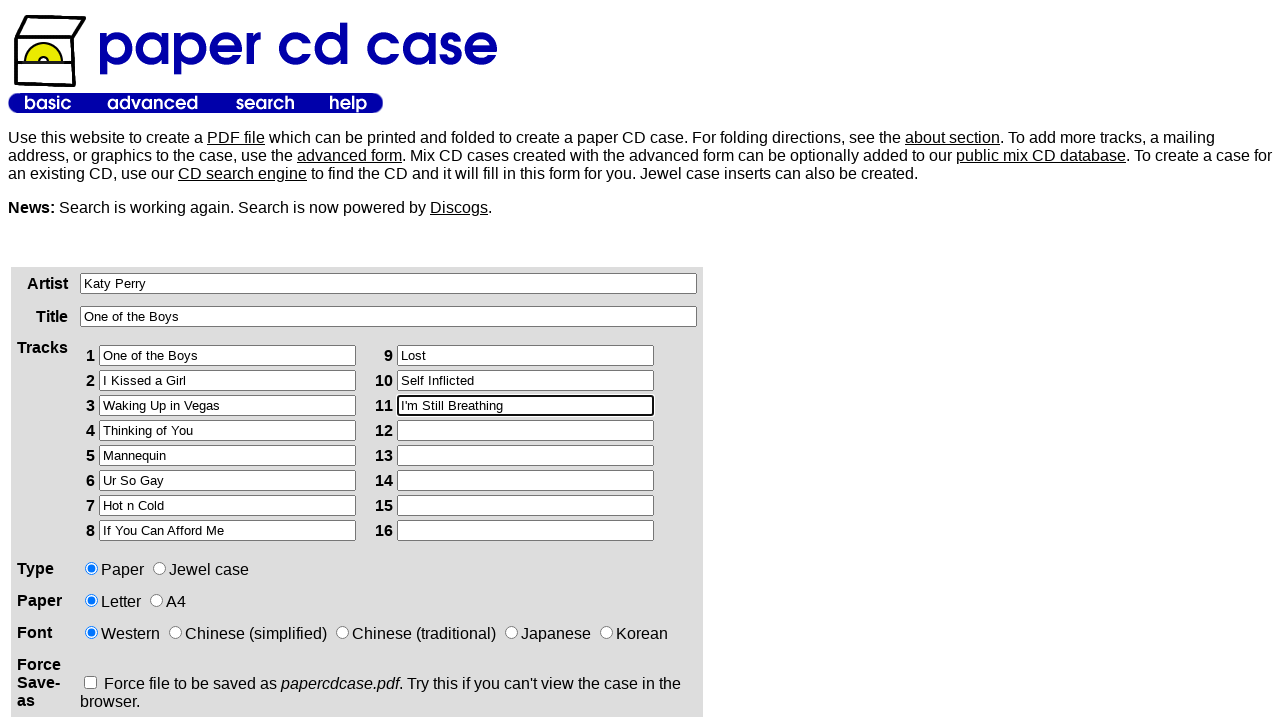

Filled track 12 with 'Fingerprints' on xpath=/html/body/table[2]/tbody/tr/td[1]/div/form/table/tbody/tr[3]/td[2]/table/
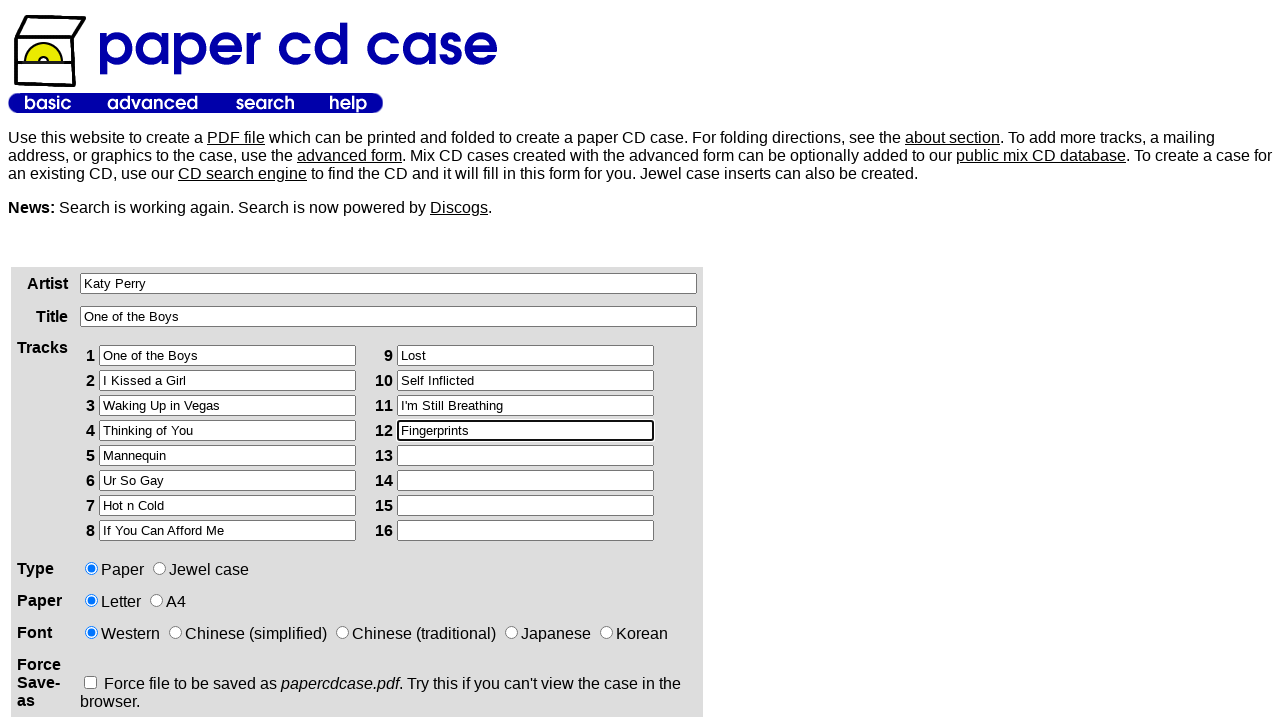

Selected case type option (second option) at (160, 568) on xpath=/html/body/table[2]/tbody/tr/td[1]/div/form/table/tbody/tr[4]/td[2]/input[
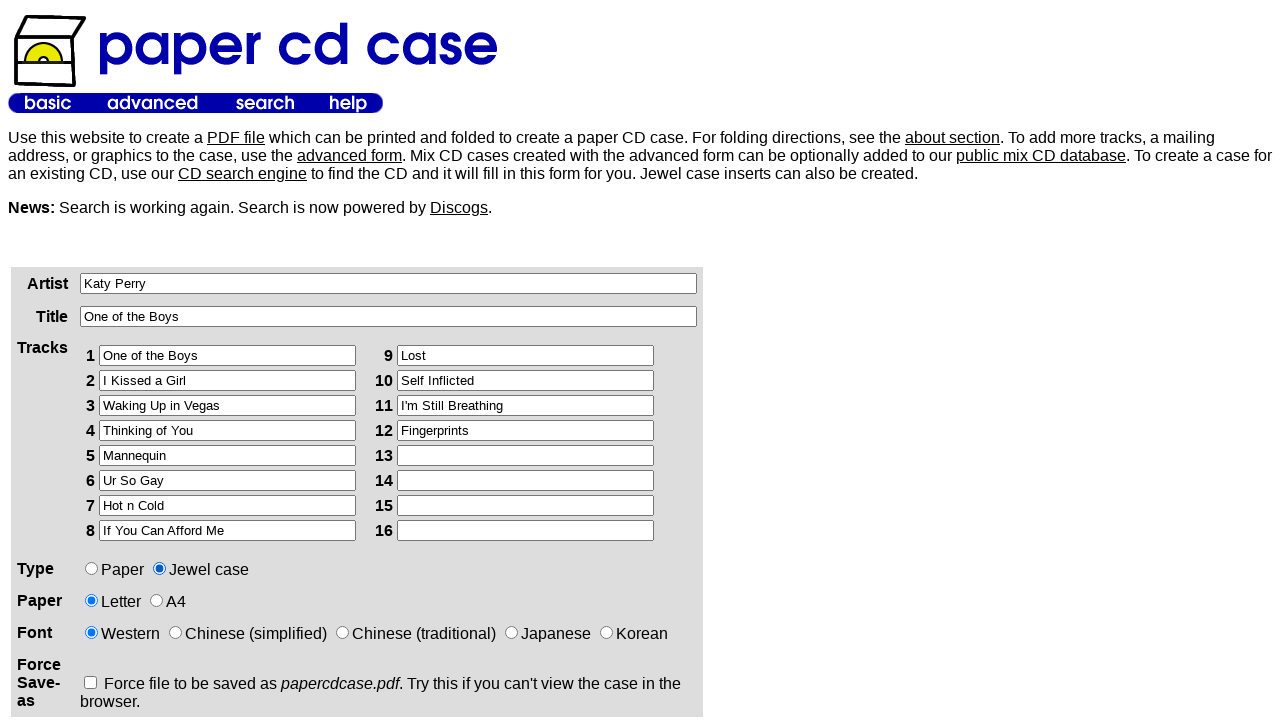

Selected paper type option (second option) at (156, 600) on xpath=/html/body/table[2]/tbody/tr/td[1]/div/form/table/tbody/tr[5]/td[2]/input[
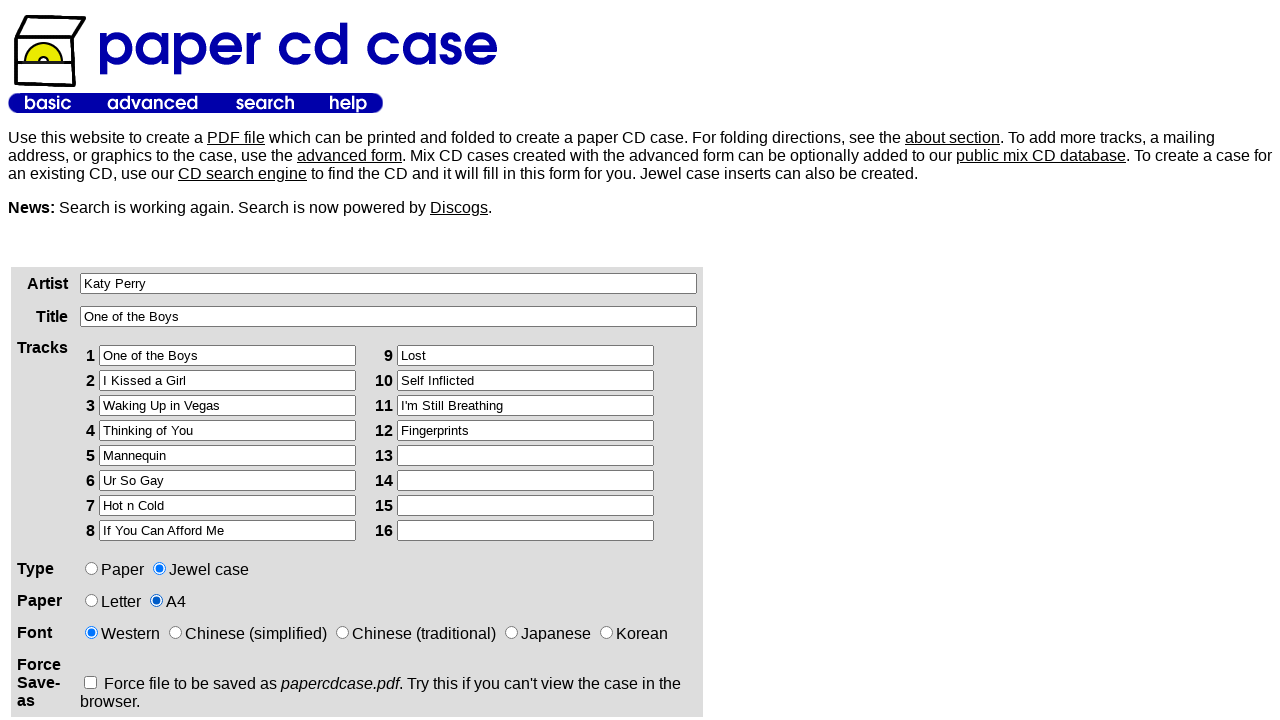

Clicked submit button to generate CD case at (125, 360) on xpath=/html/body/table[2]/tbody/tr/td[1]/div/form/p/input
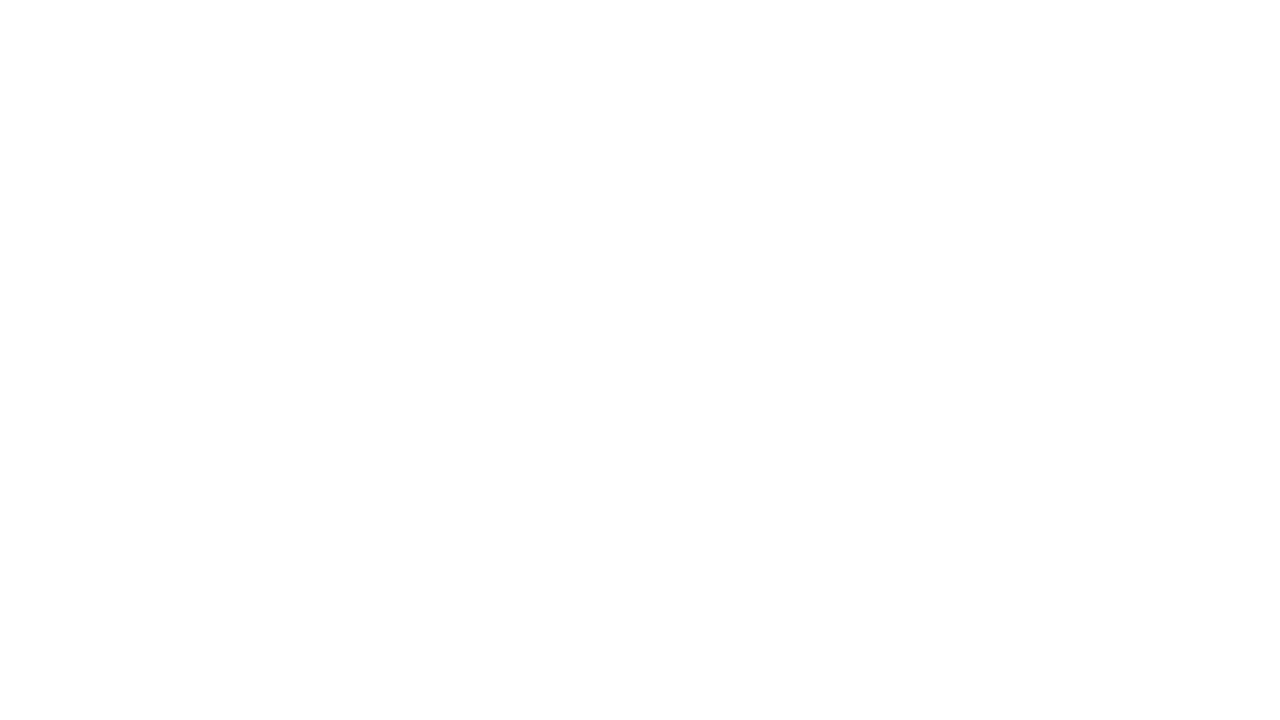

CD case generation completed and result page loaded
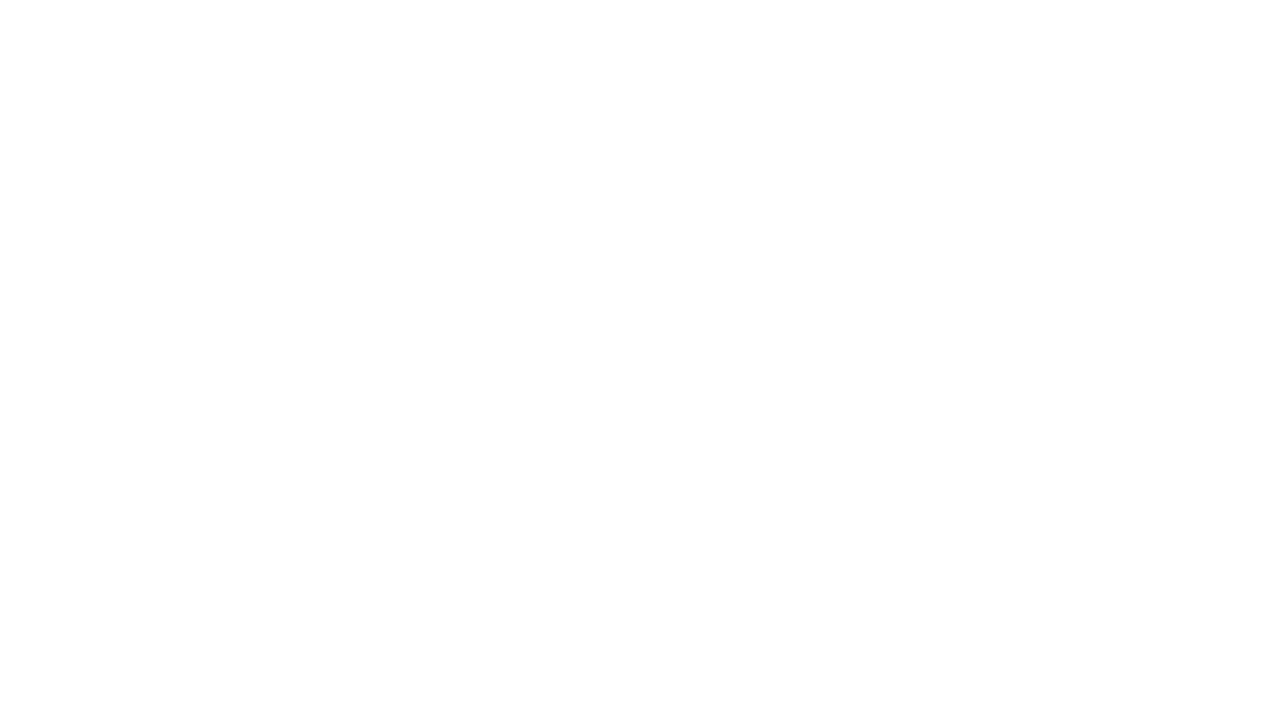

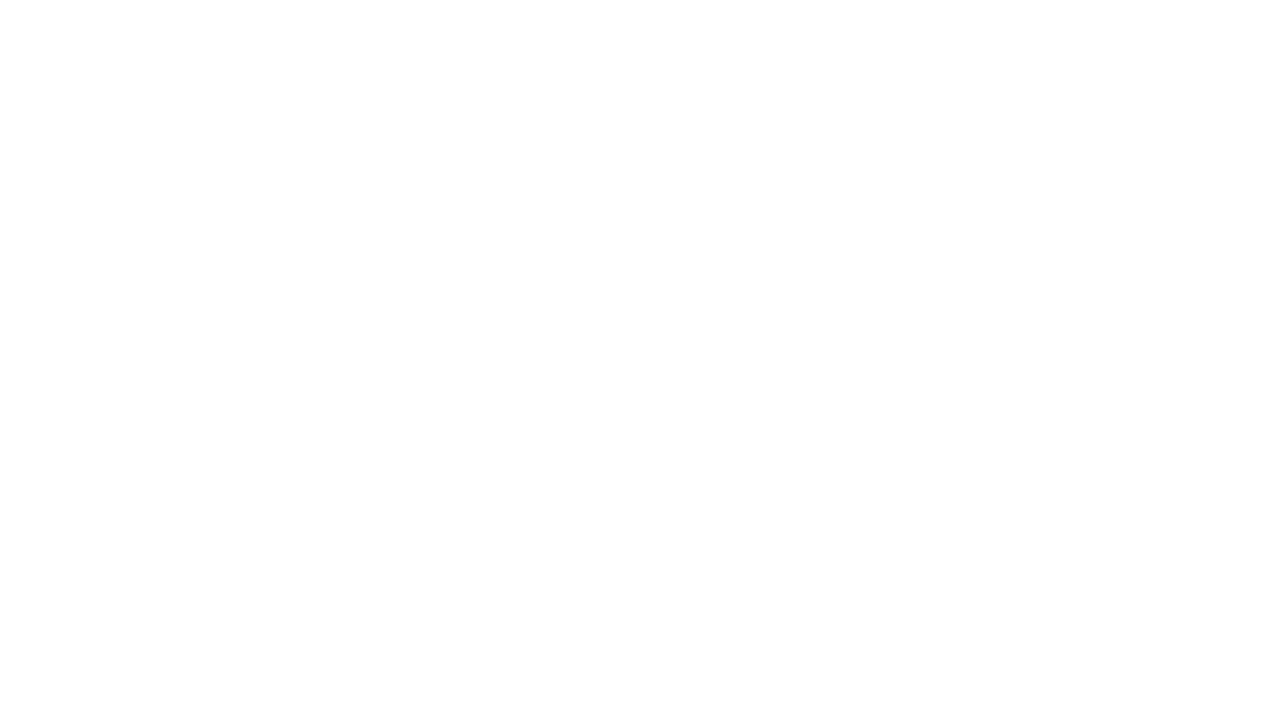